Tests nested iframe functionality by switching between frames and entering text in an input field within a nested iframe

Starting URL: https://demo.automationtesting.in/Frames.html

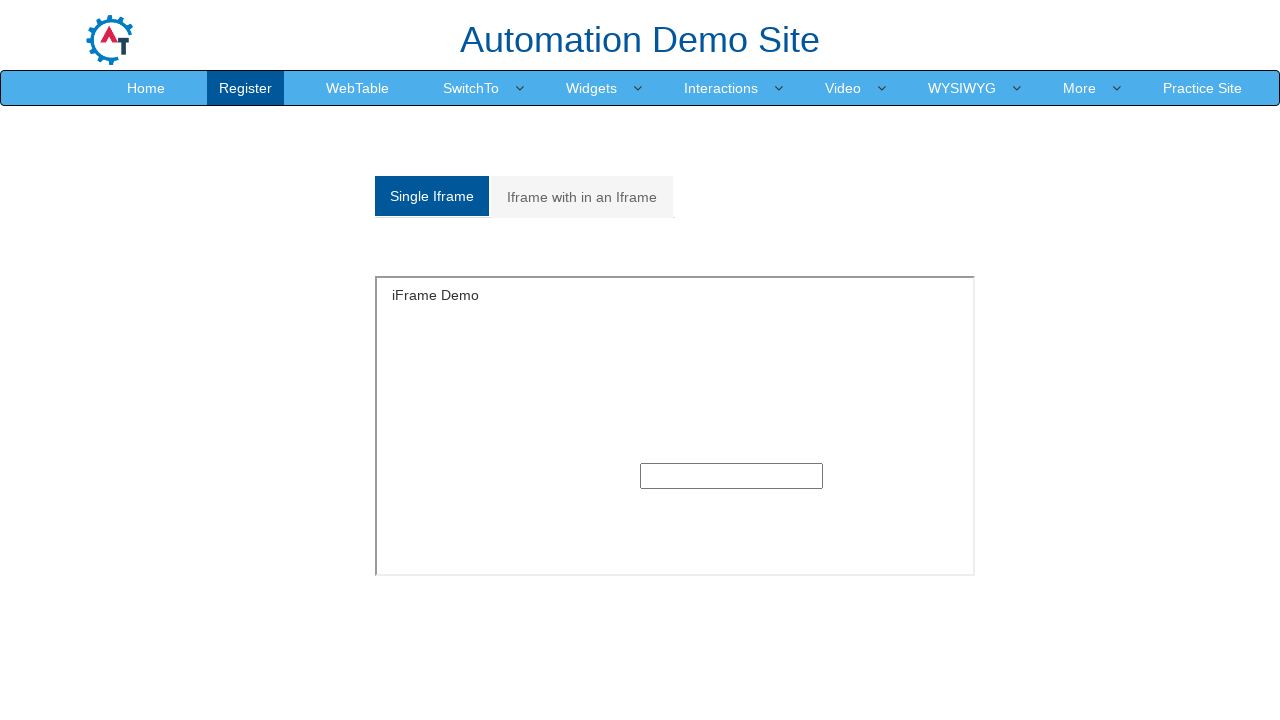

Clicked on the nested frames tab at (582, 197) on xpath=//div[@class='tabpane']/ul/li[2]/a
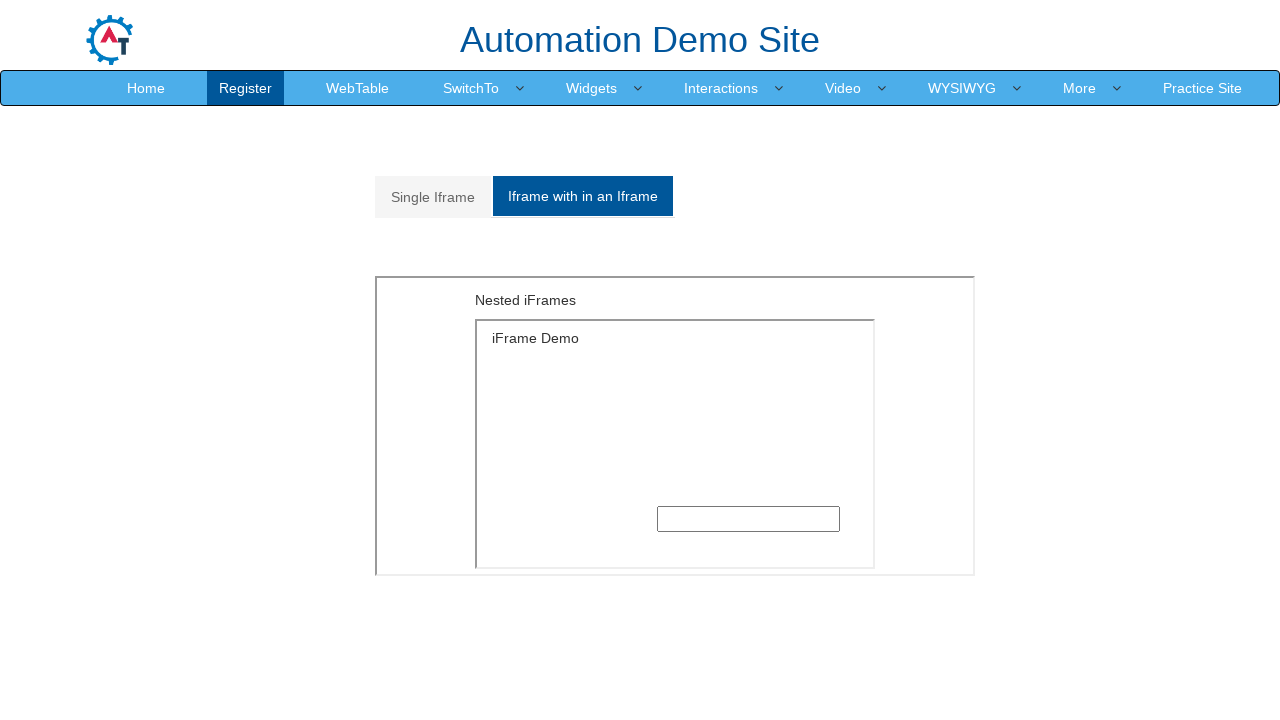

Located the outer iframe
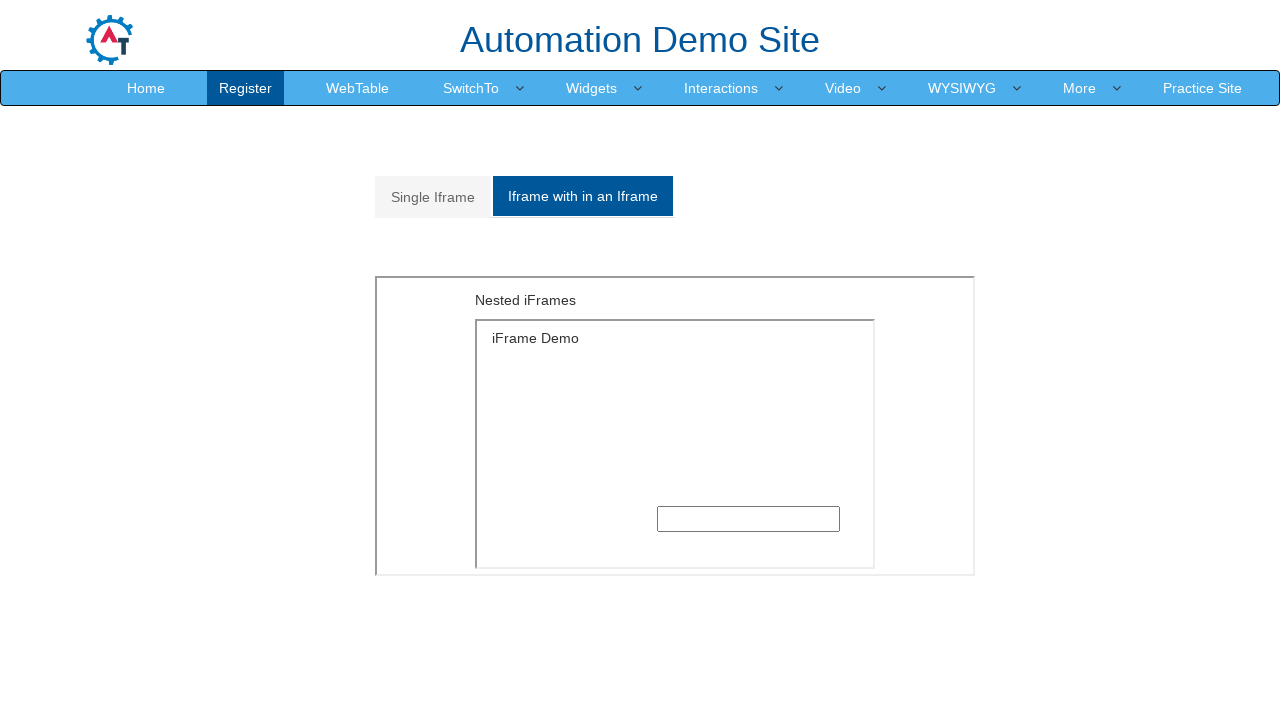

Located the nested iframe within the outer frame
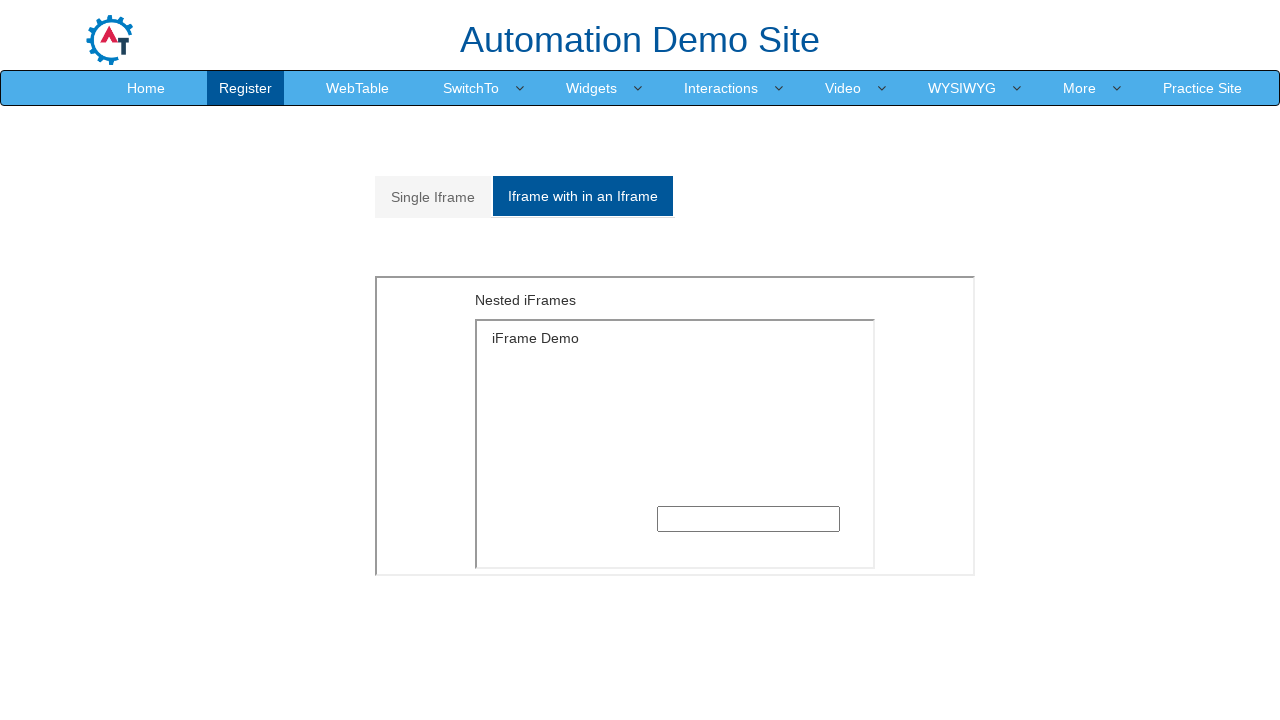

Entered 'Hello' in the input field within the nested iframe on xpath=//div[@id='Multiple']/iframe >> internal:control=enter-frame >> xpath=//di
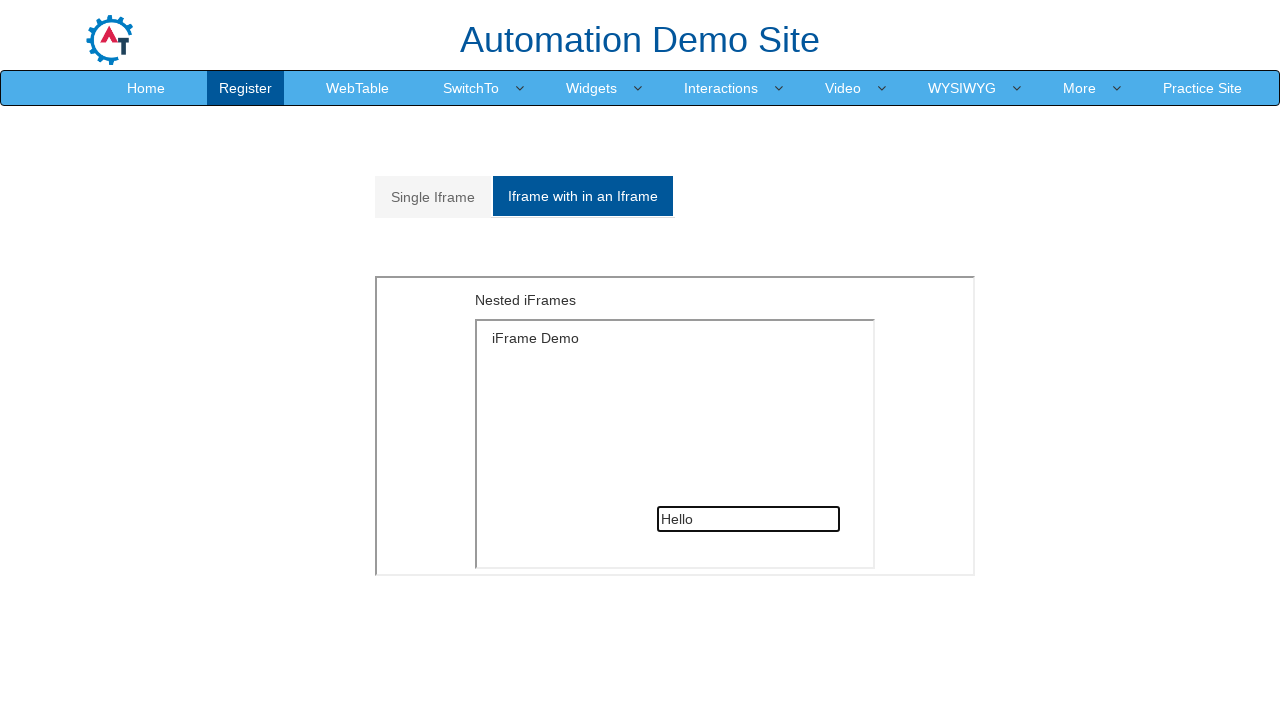

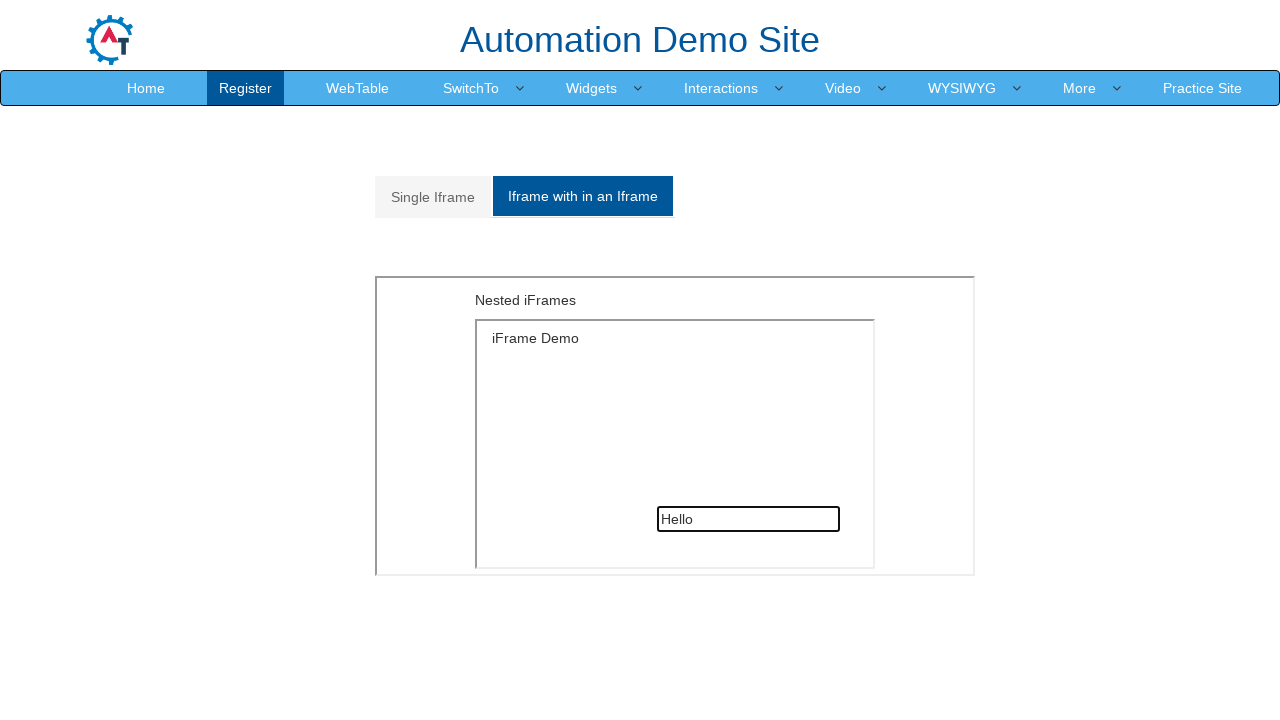